Tests data table sorting without attributes by clicking the column header once and verifying the dues column is sorted in ascending order

Starting URL: http://the-internet.herokuapp.com/tables

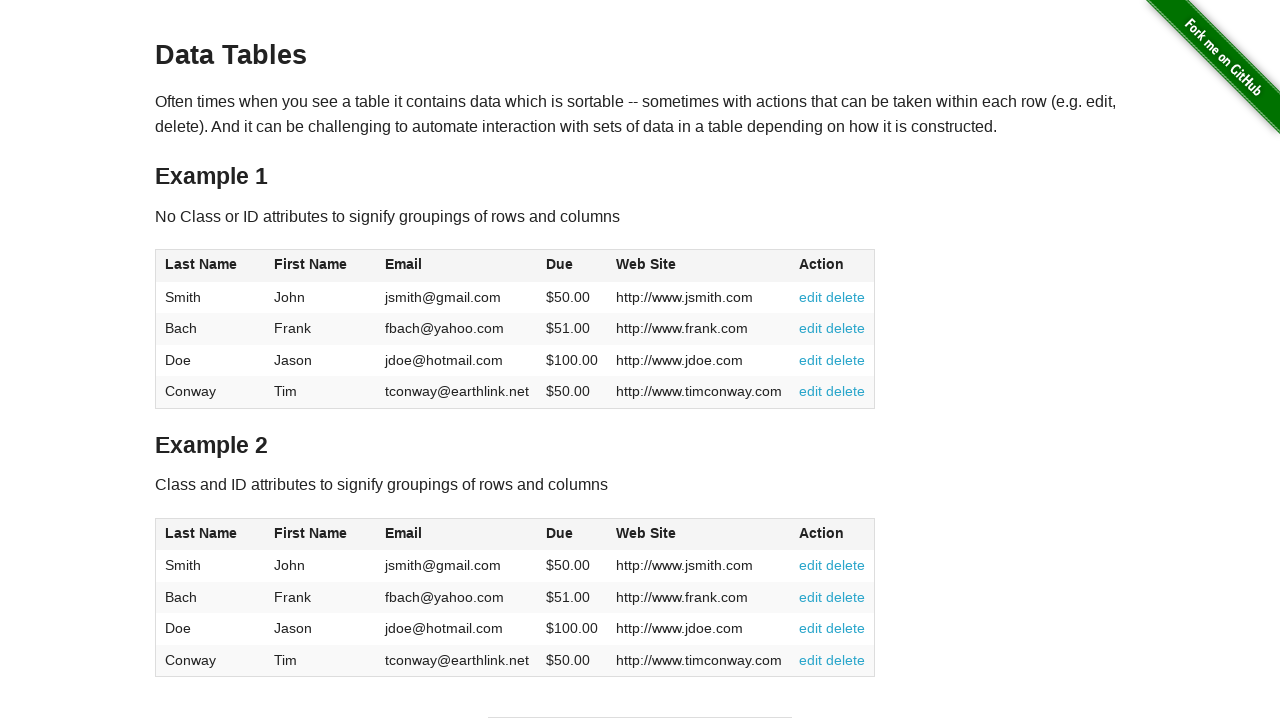

Clicked the 'Due' column header to sort in ascending order at (572, 266) on #table1 thead tr th:nth-of-type(4)
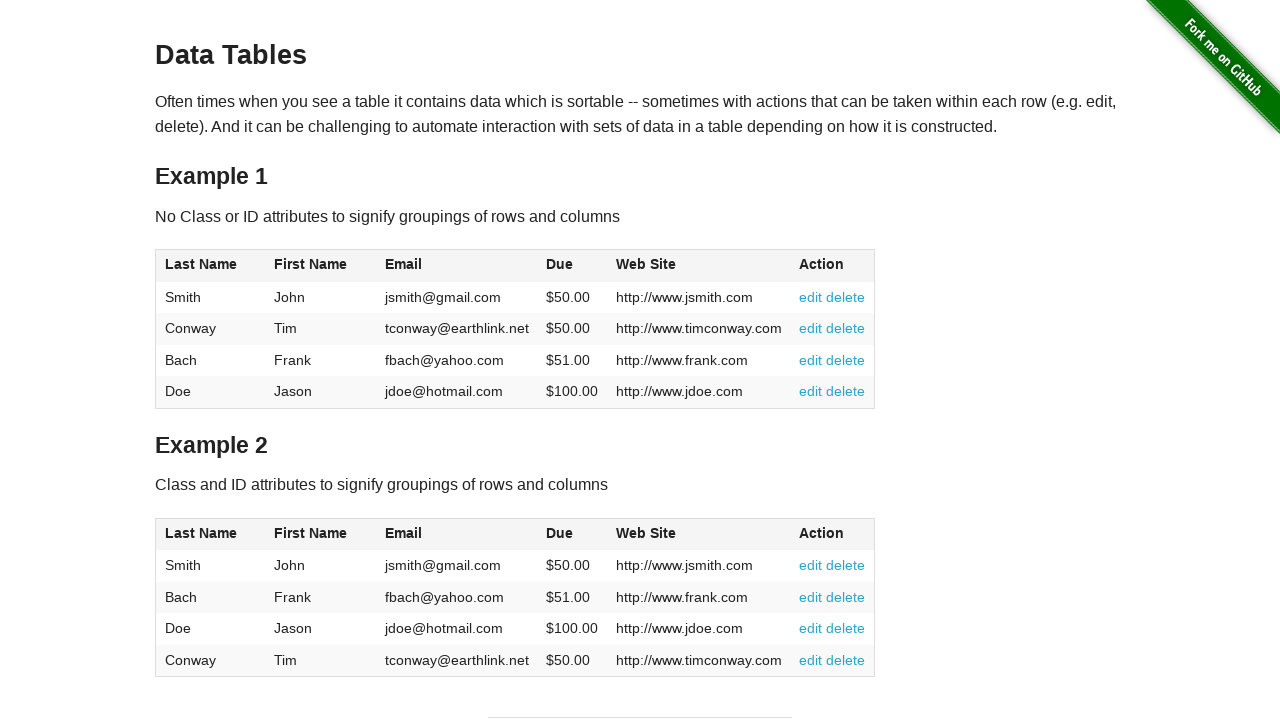

Verified the dues column is present in the sorted table
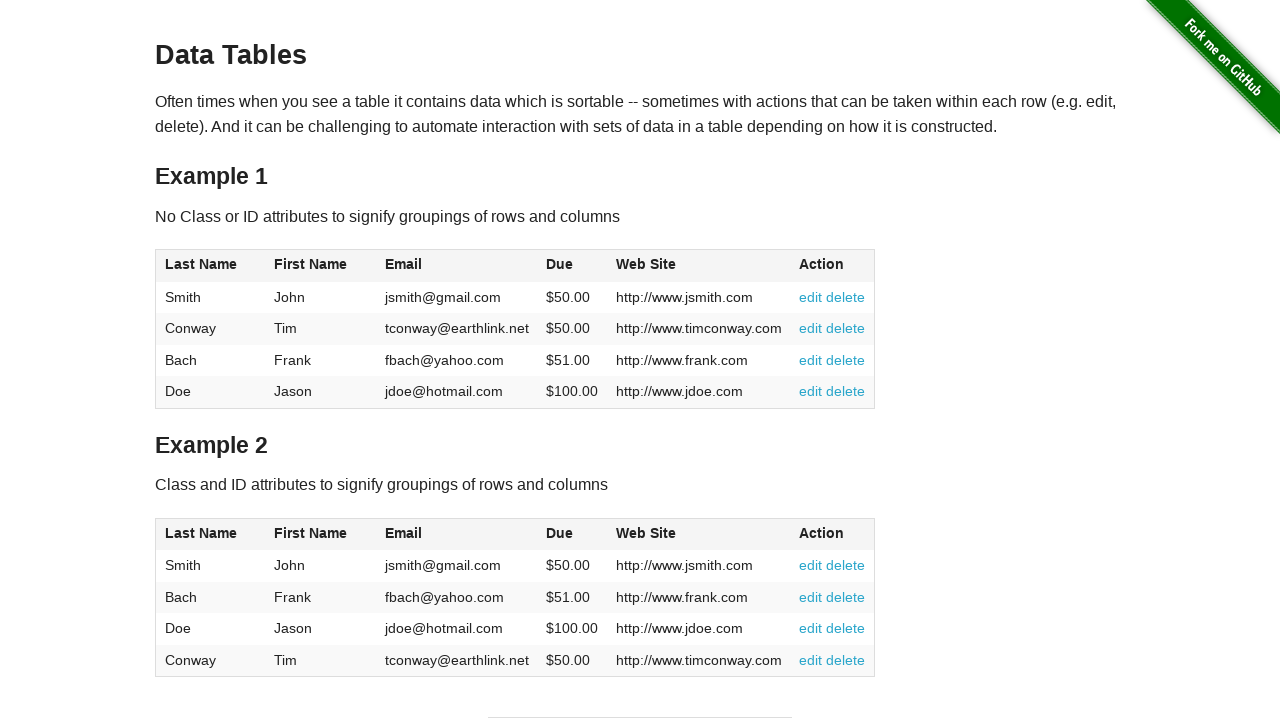

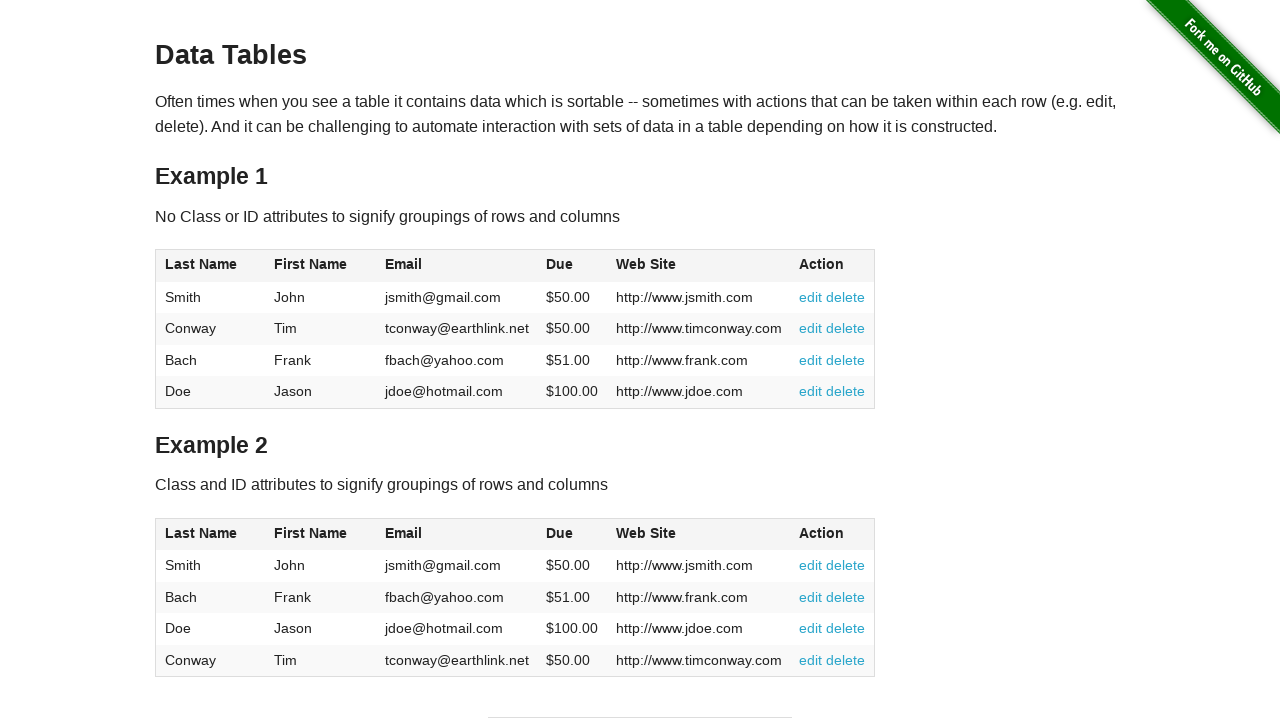